Tests a simple form by filling in first name, last name, city, and country fields using different selector methods, then submits the form by clicking a button.

Starting URL: http://suninjuly.github.io/simple_form_find_task.html

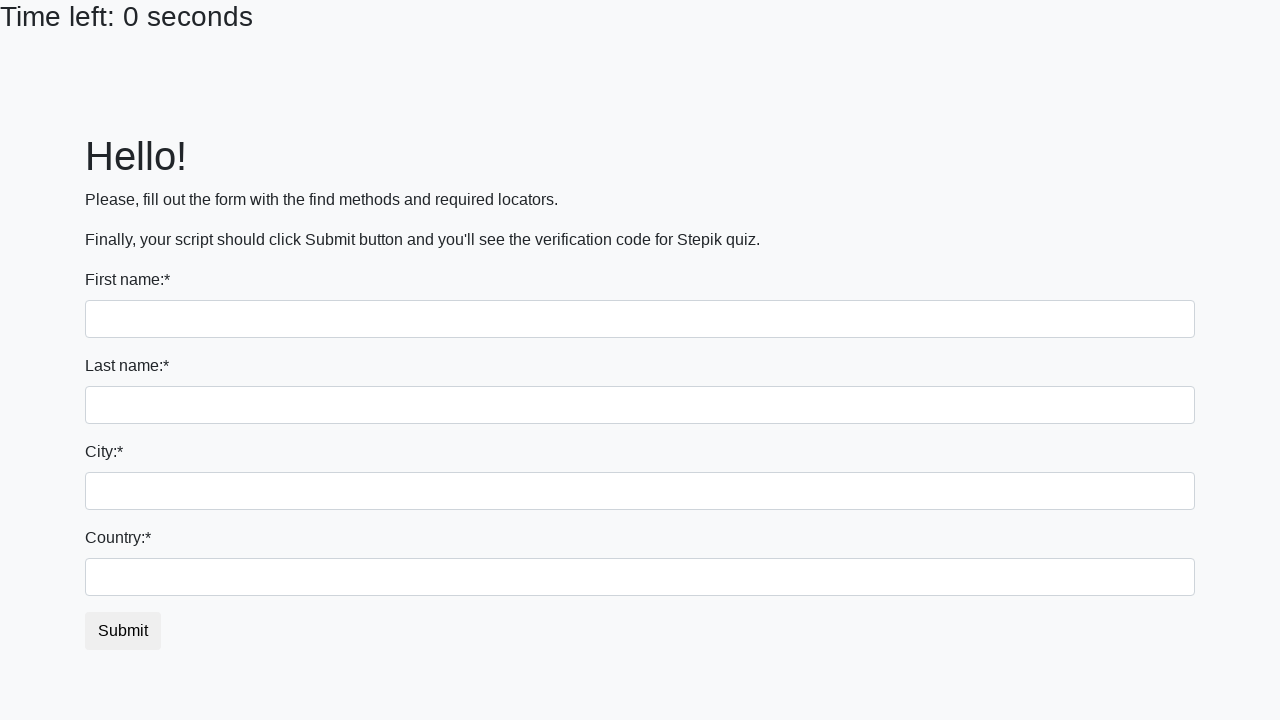

Filled first name field with 'Ivan' using tag name selector on input >> nth=0
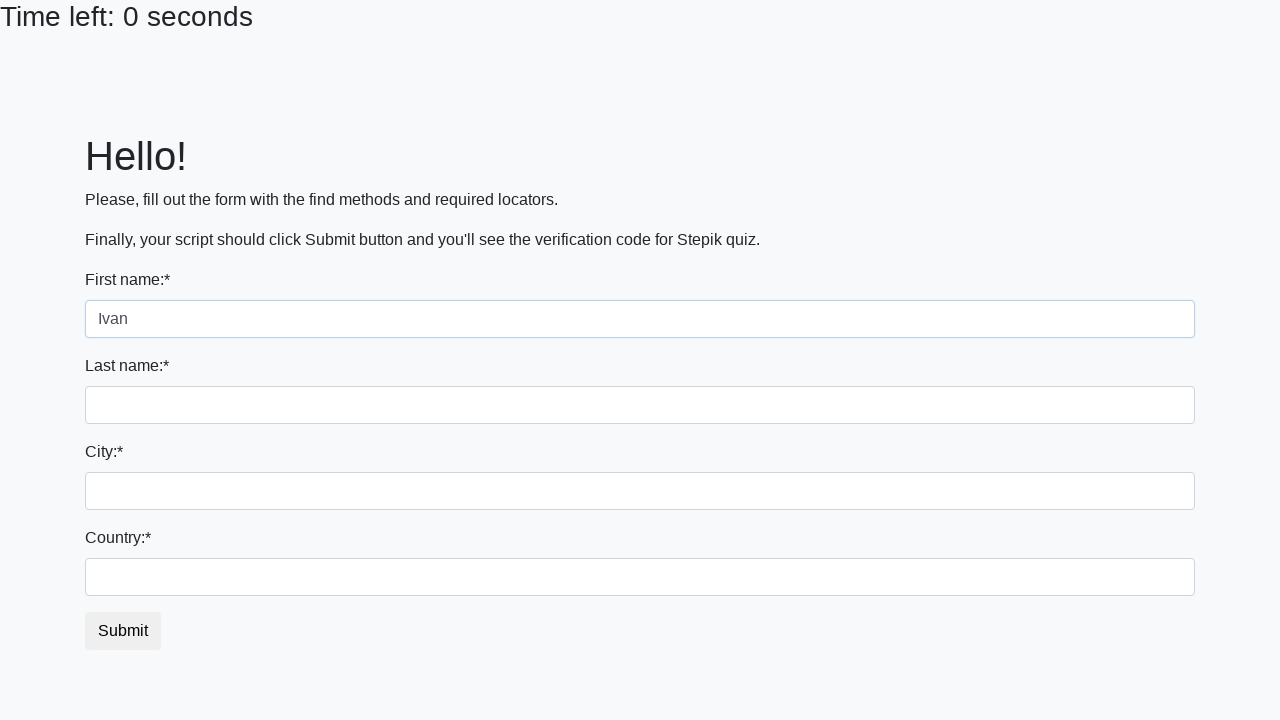

Filled last name field with 'Petrov' using name attribute selector on input[name='last_name']
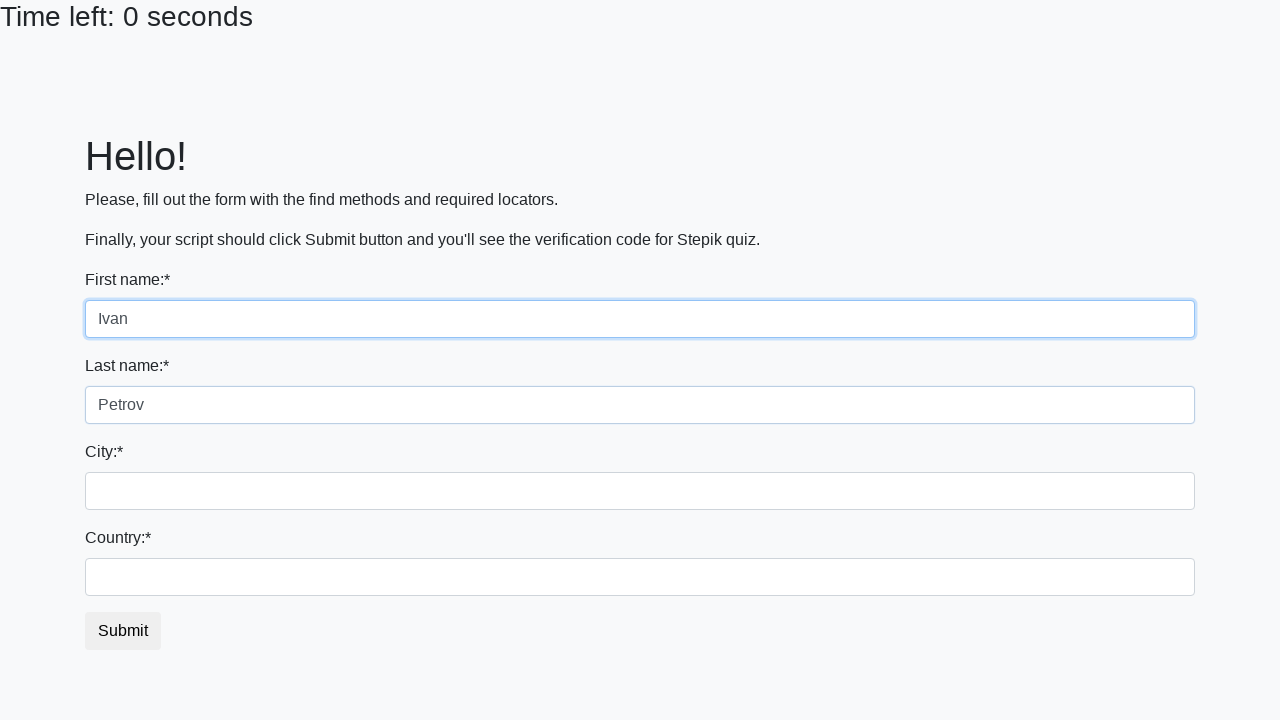

Filled city field with 'Smolensk' using class name selector on .city
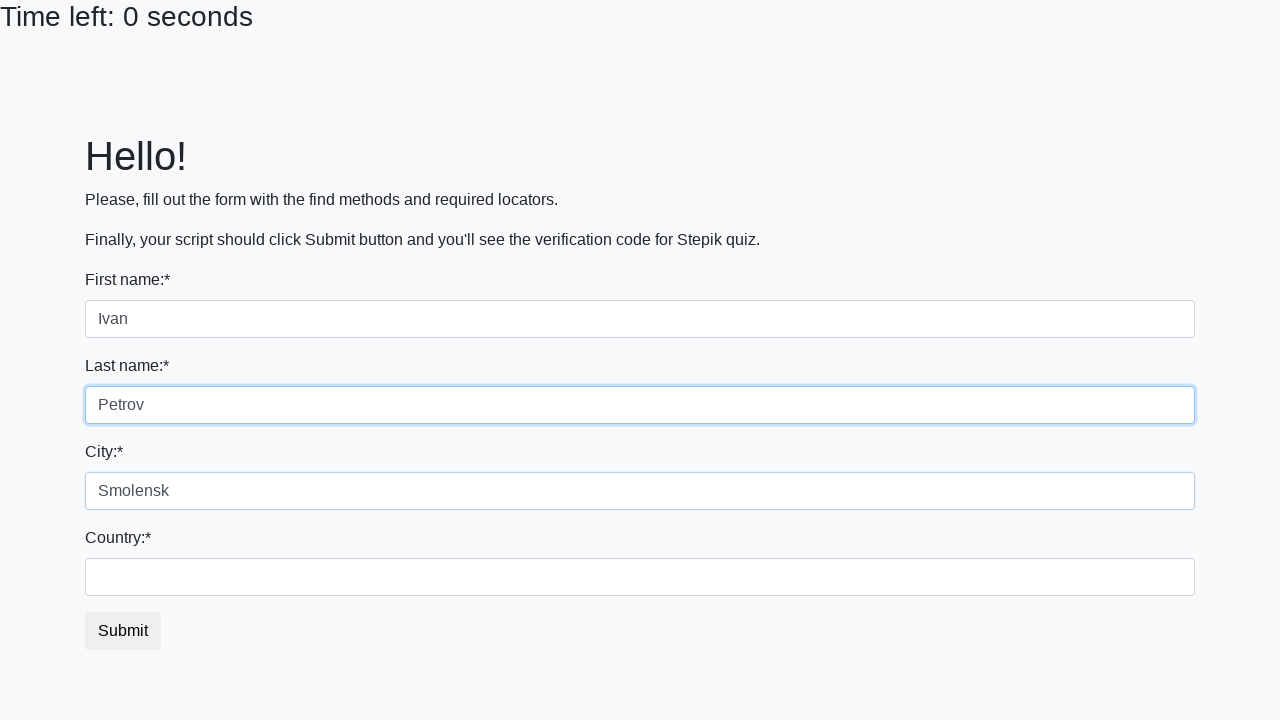

Filled country field with 'Russia' using id selector on #country
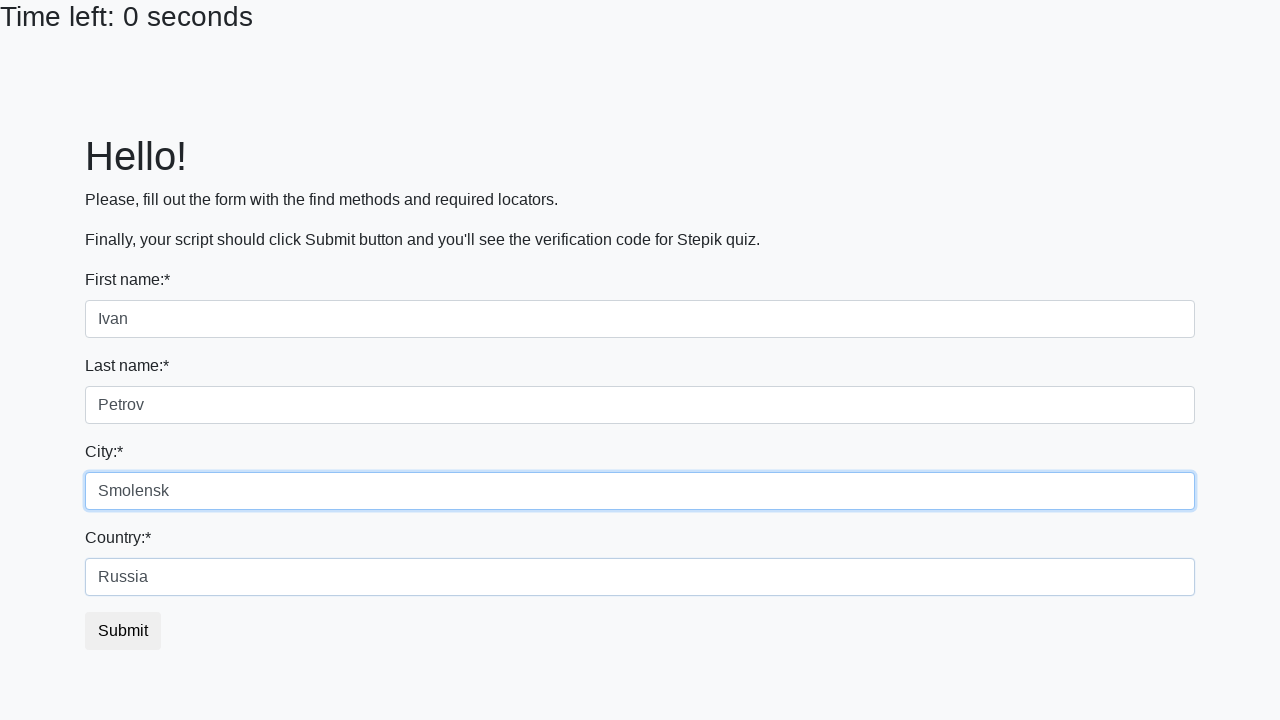

Clicked submit button to submit the form at (123, 631) on button.btn
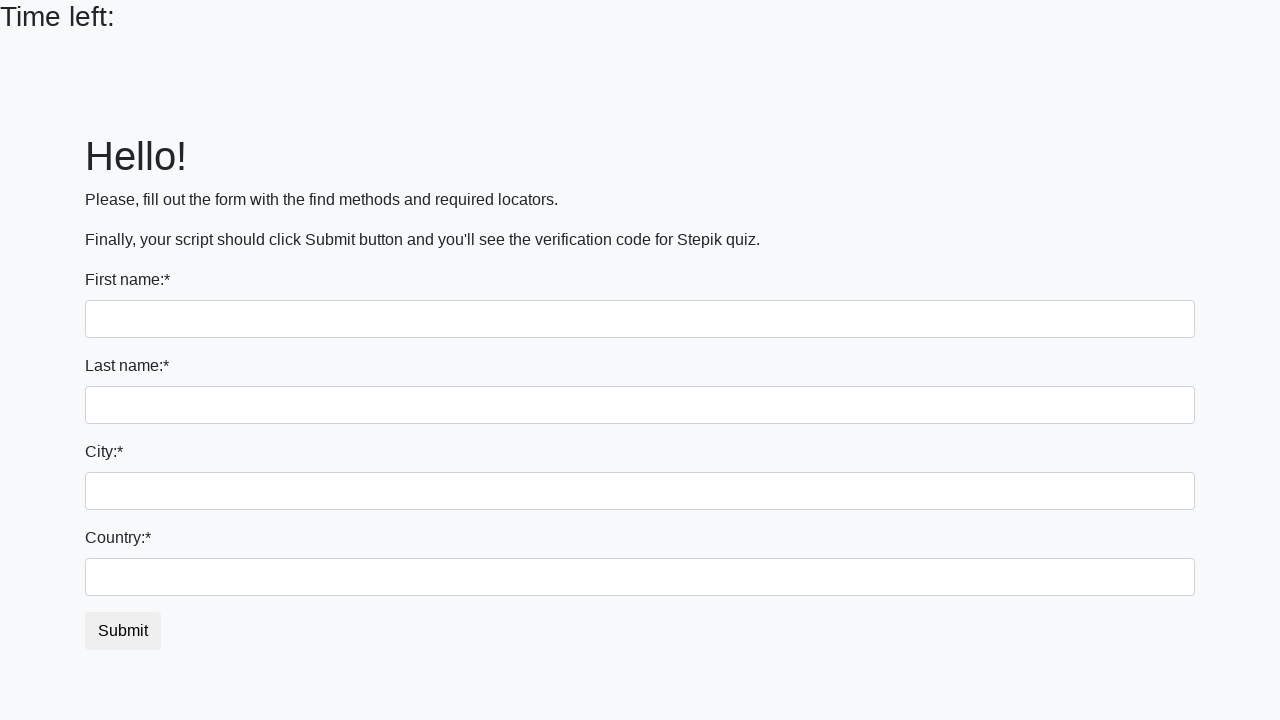

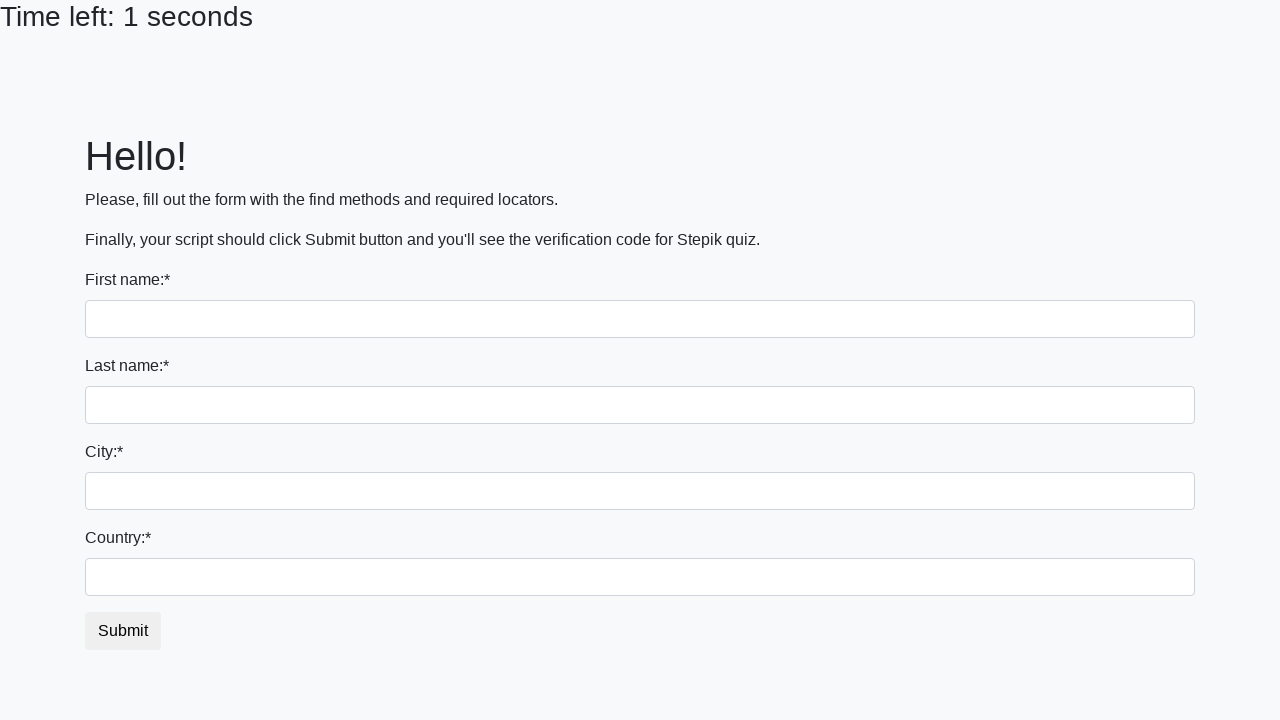